Navigates to the Mumbai Indians IPL team website and verifies the page loads successfully.

Starting URL: https://www.mumbaiindians.com/

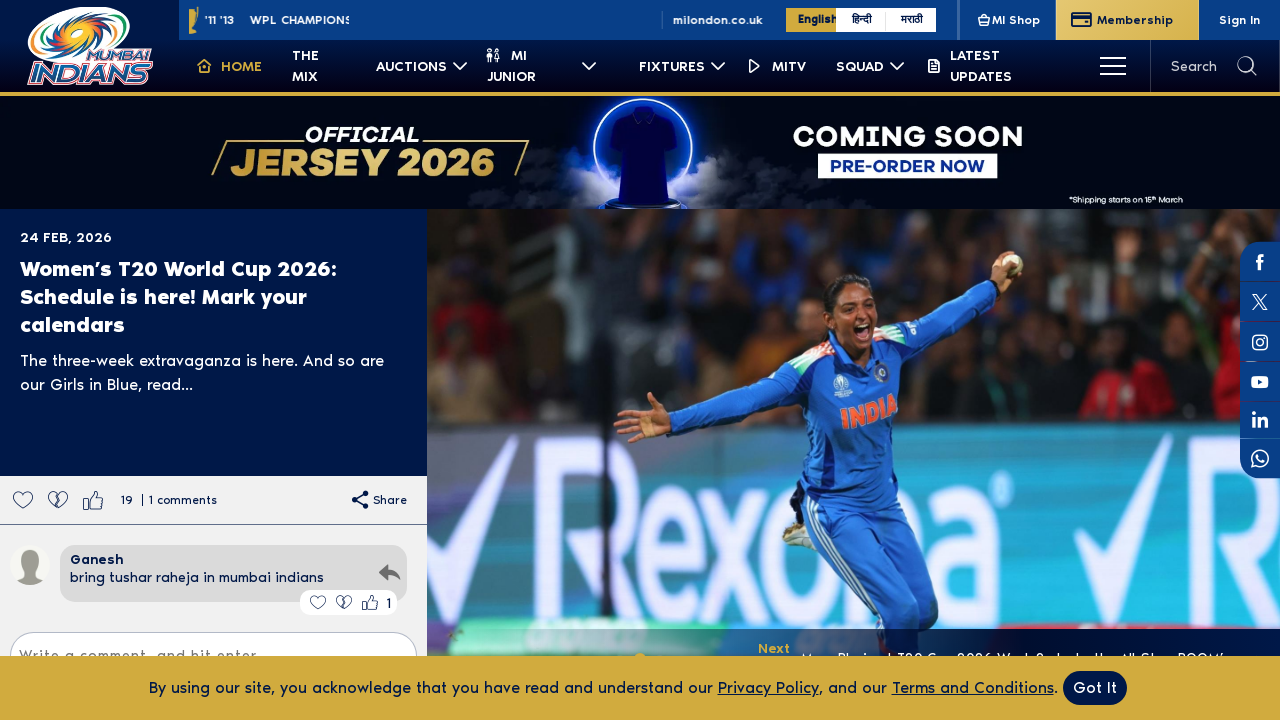

Waited for page to reach domcontentloaded state
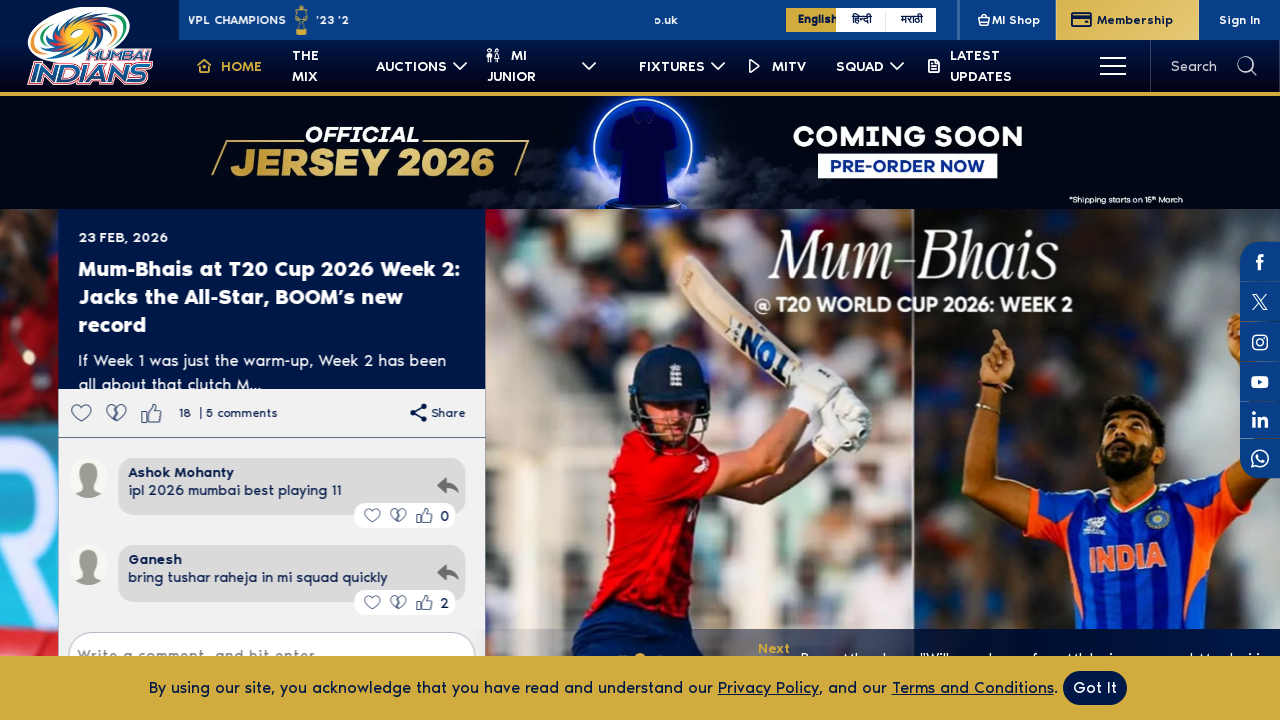

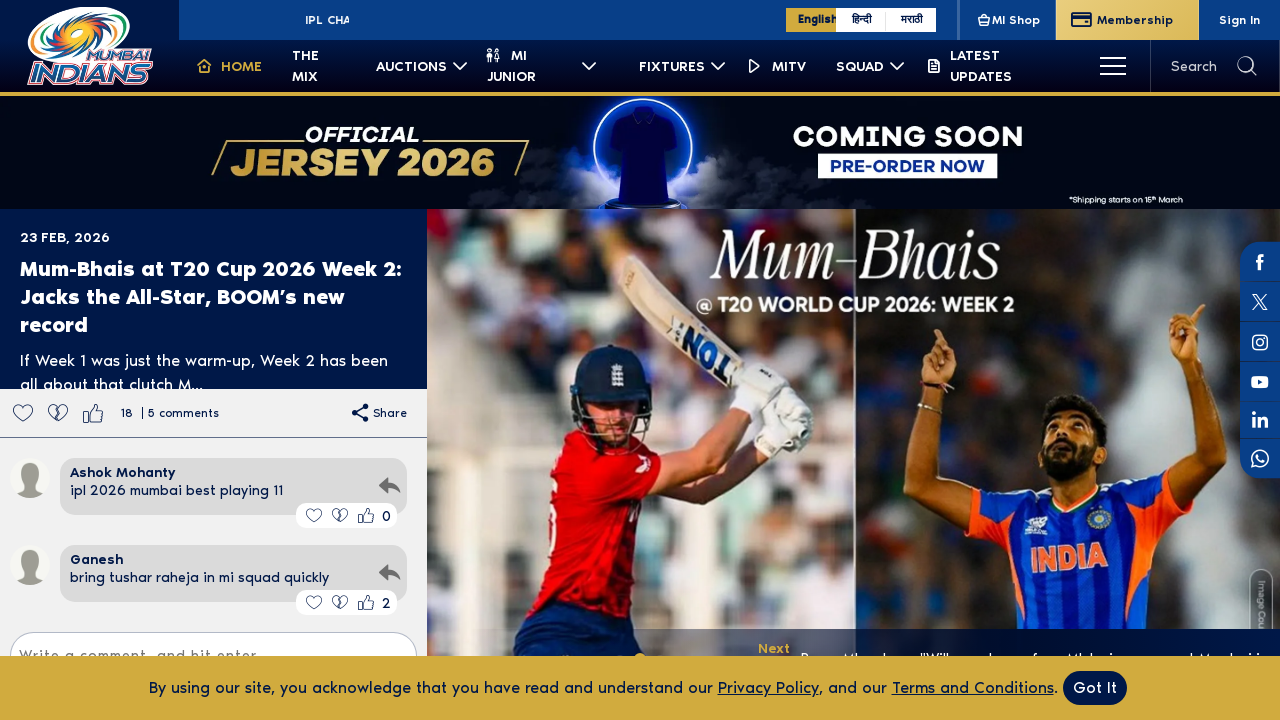